Tests marking all items as completed using the toggle all checkbox

Starting URL: https://demo.playwright.dev/todomvc

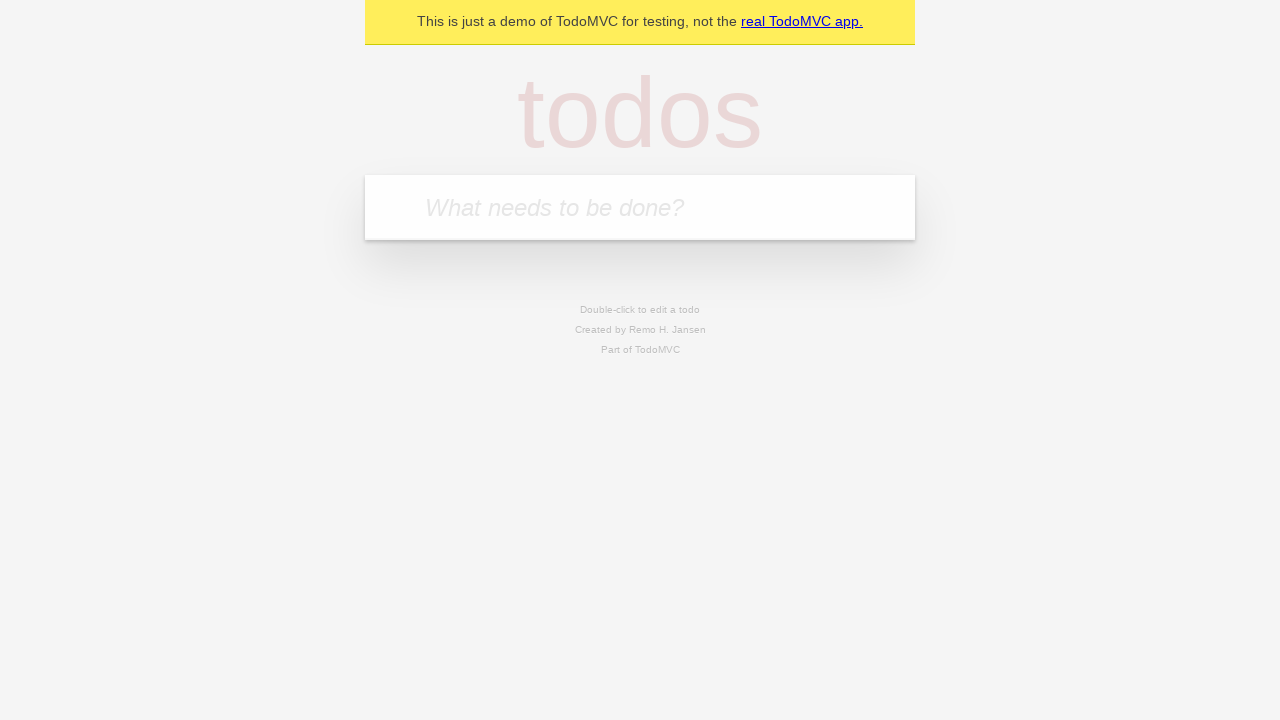

Filled todo input with 'buy some cheese' on internal:attr=[placeholder="What needs to be done?"i]
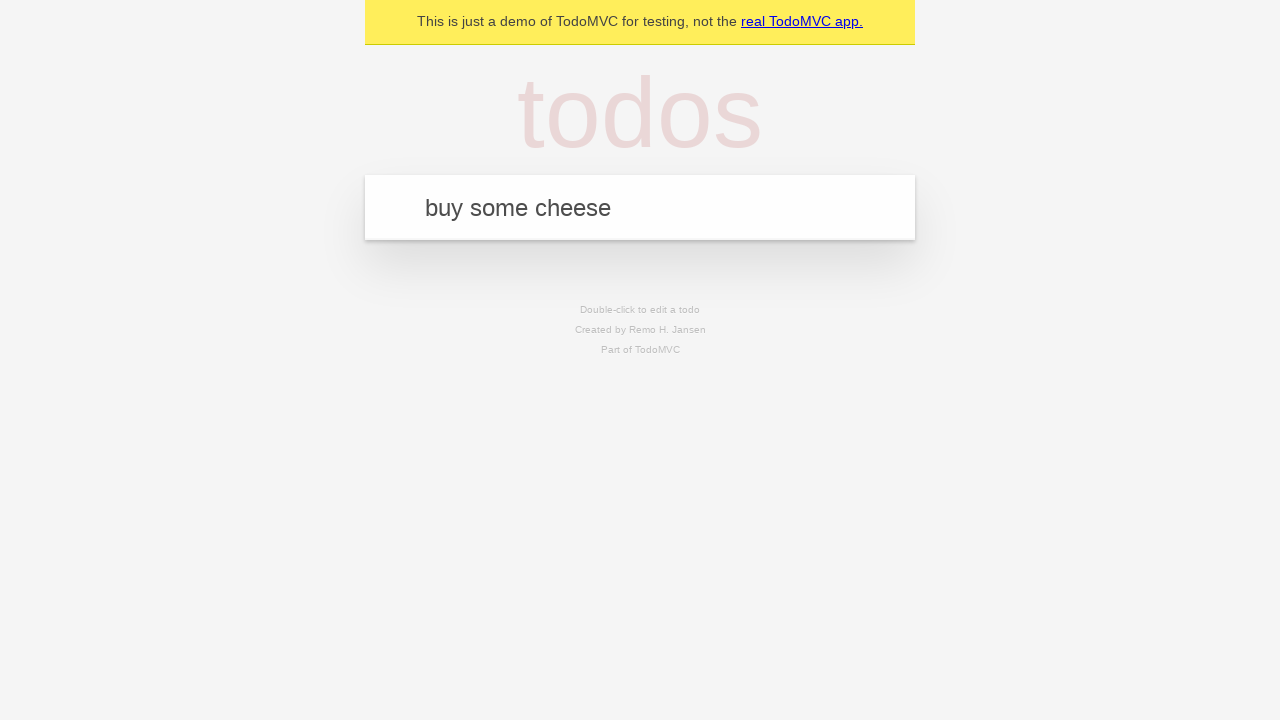

Pressed Enter to create first todo item on internal:attr=[placeholder="What needs to be done?"i]
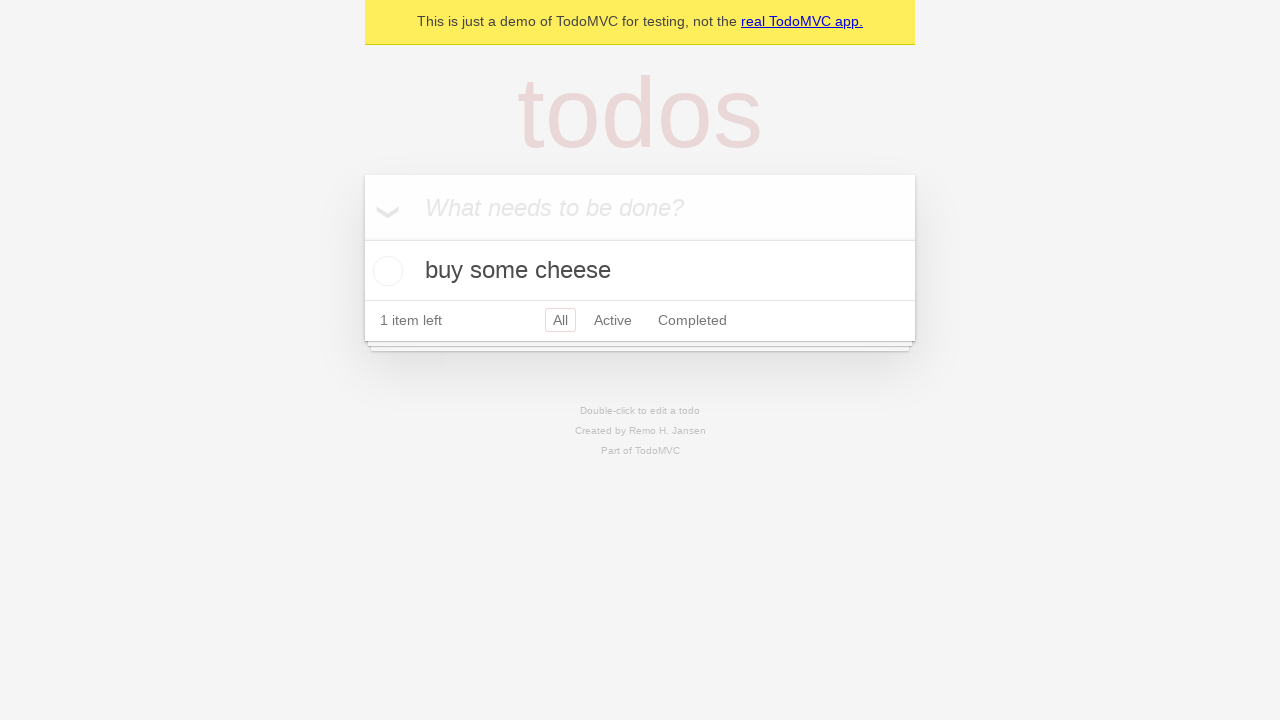

Filled todo input with 'feed the cat' on internal:attr=[placeholder="What needs to be done?"i]
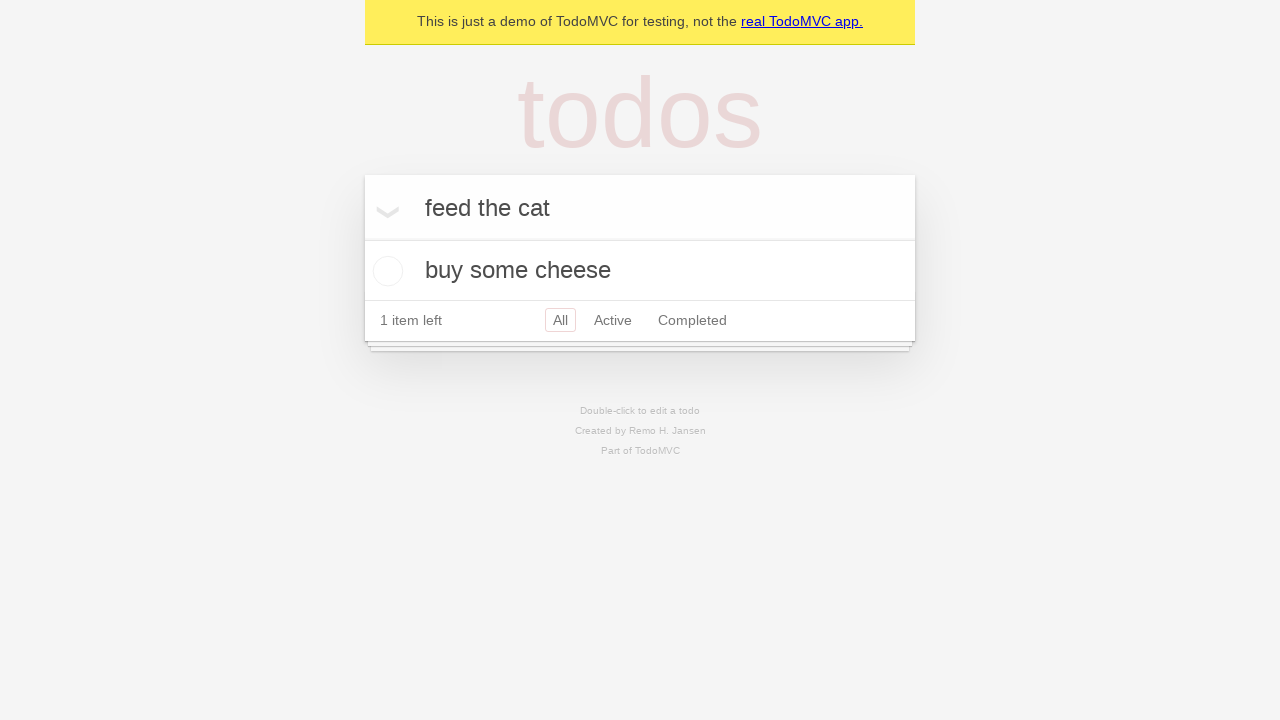

Pressed Enter to create second todo item on internal:attr=[placeholder="What needs to be done?"i]
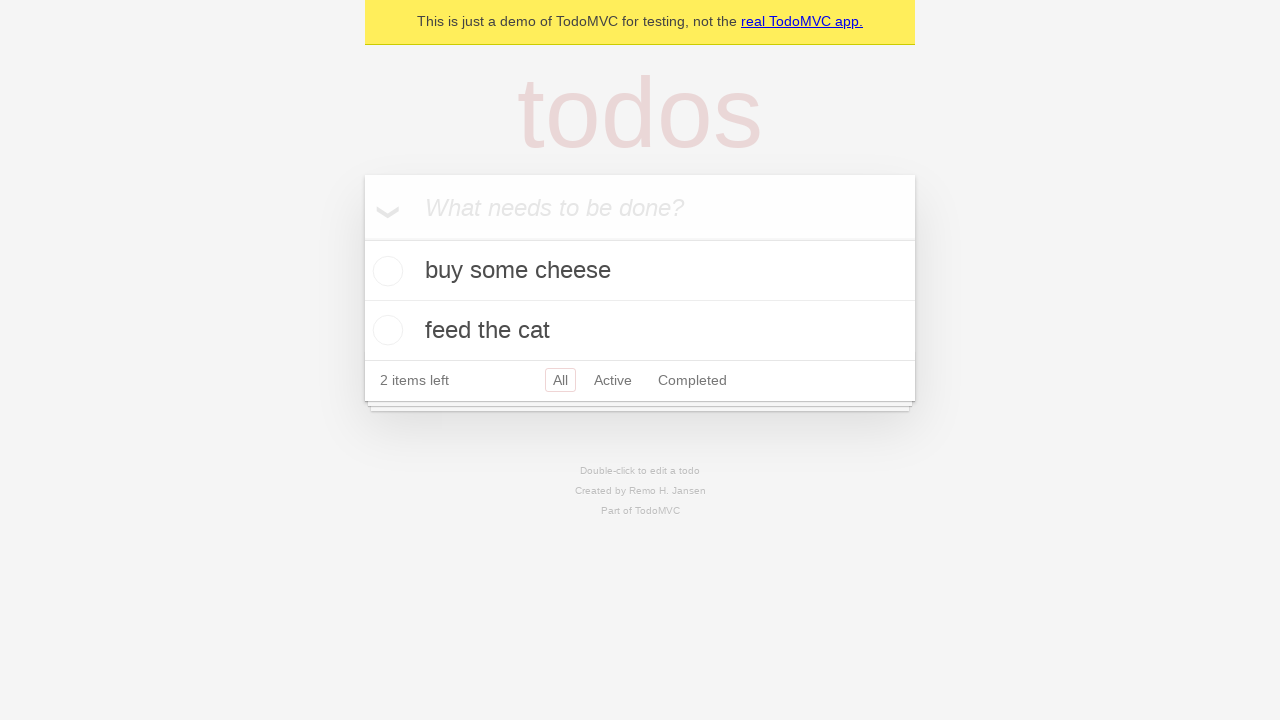

Filled todo input with 'book a doctors appointment' on internal:attr=[placeholder="What needs to be done?"i]
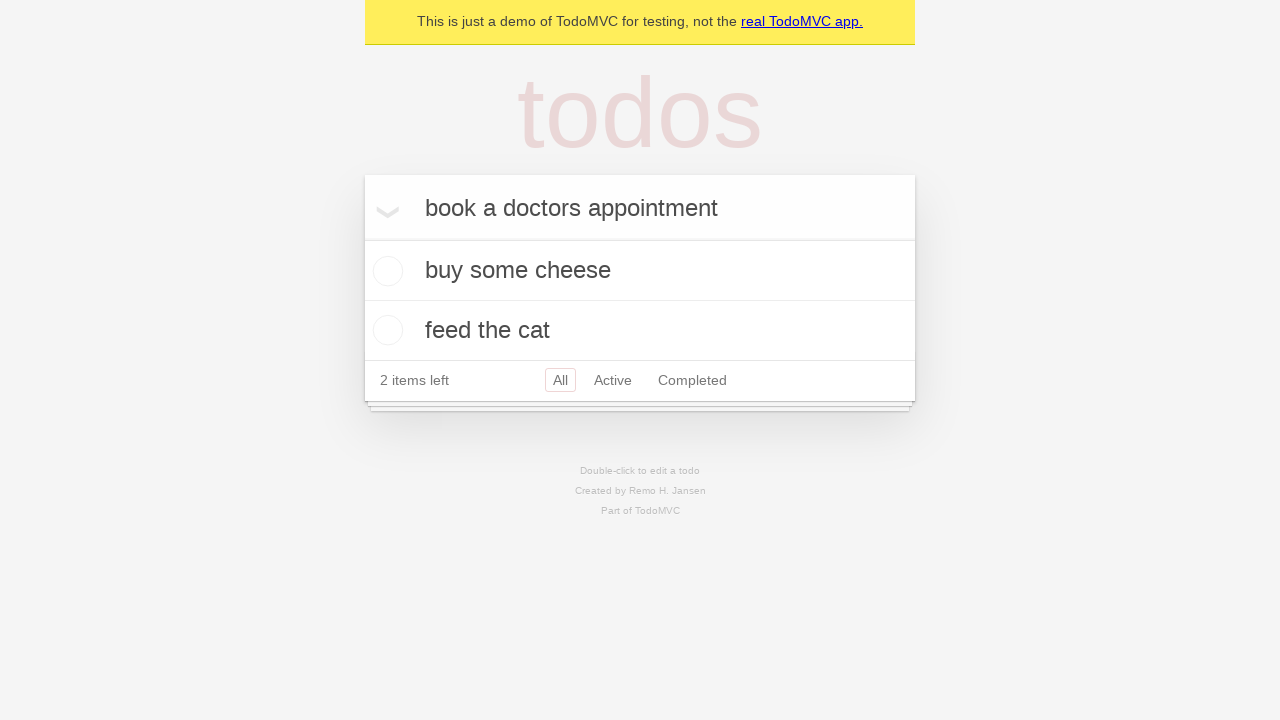

Pressed Enter to create third todo item on internal:attr=[placeholder="What needs to be done?"i]
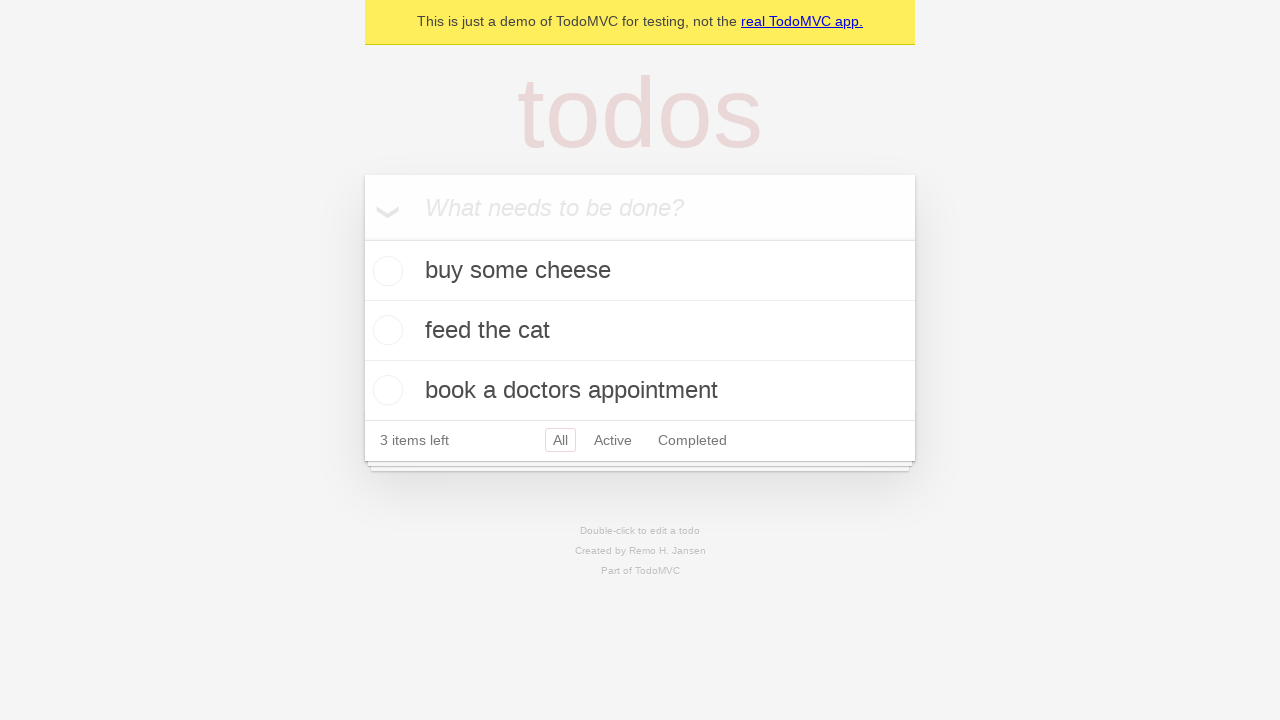

Clicked 'Mark all as complete' checkbox to mark all items as completed at (362, 238) on internal:label="Mark all as complete"i
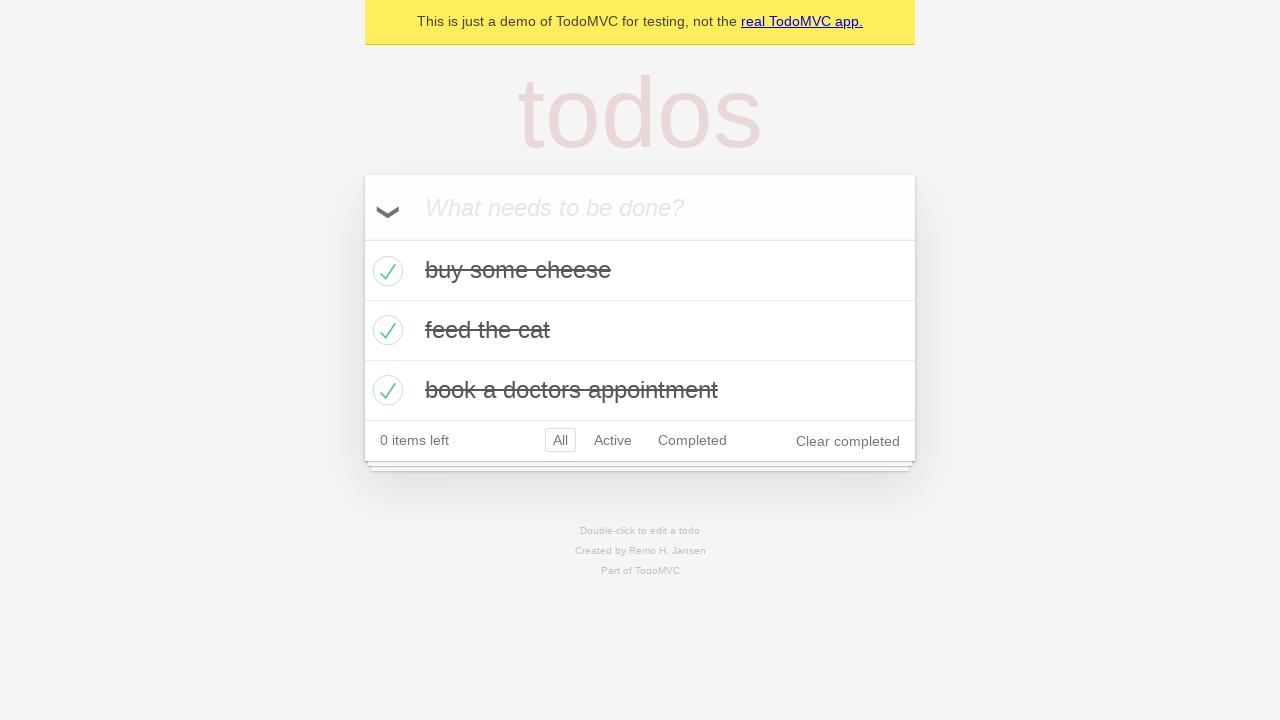

Verified that all todo items are marked as completed
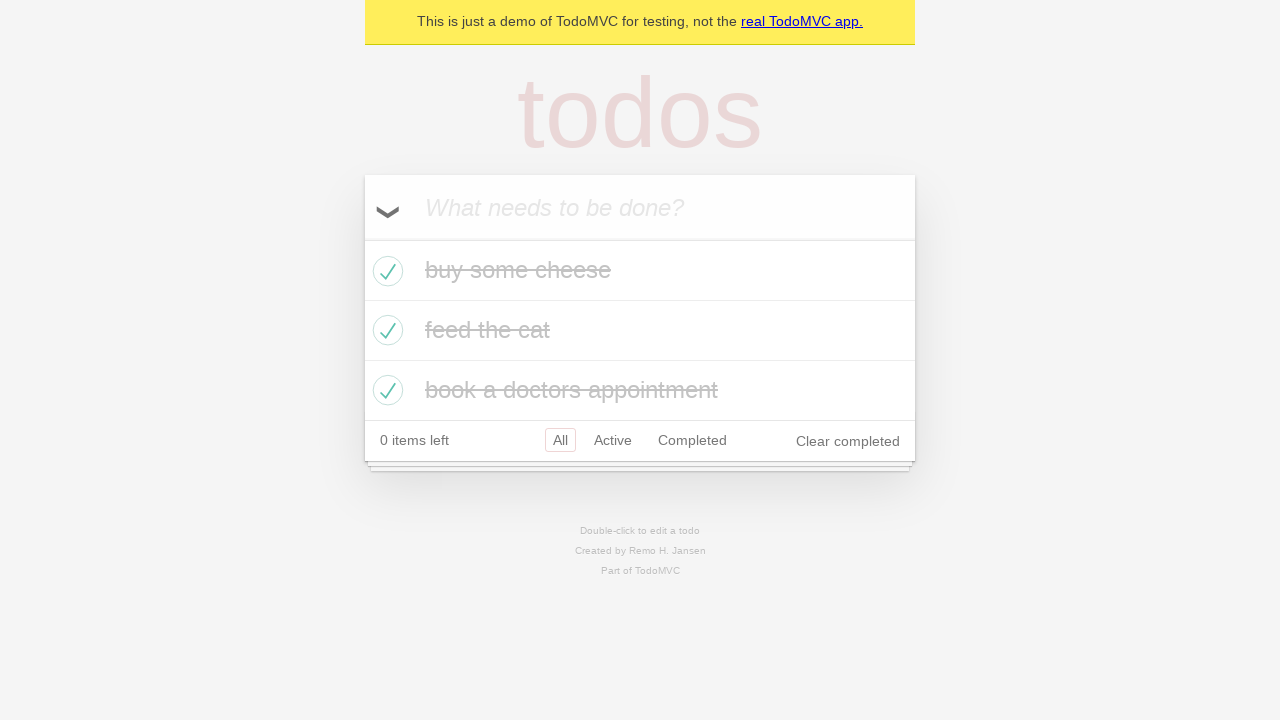

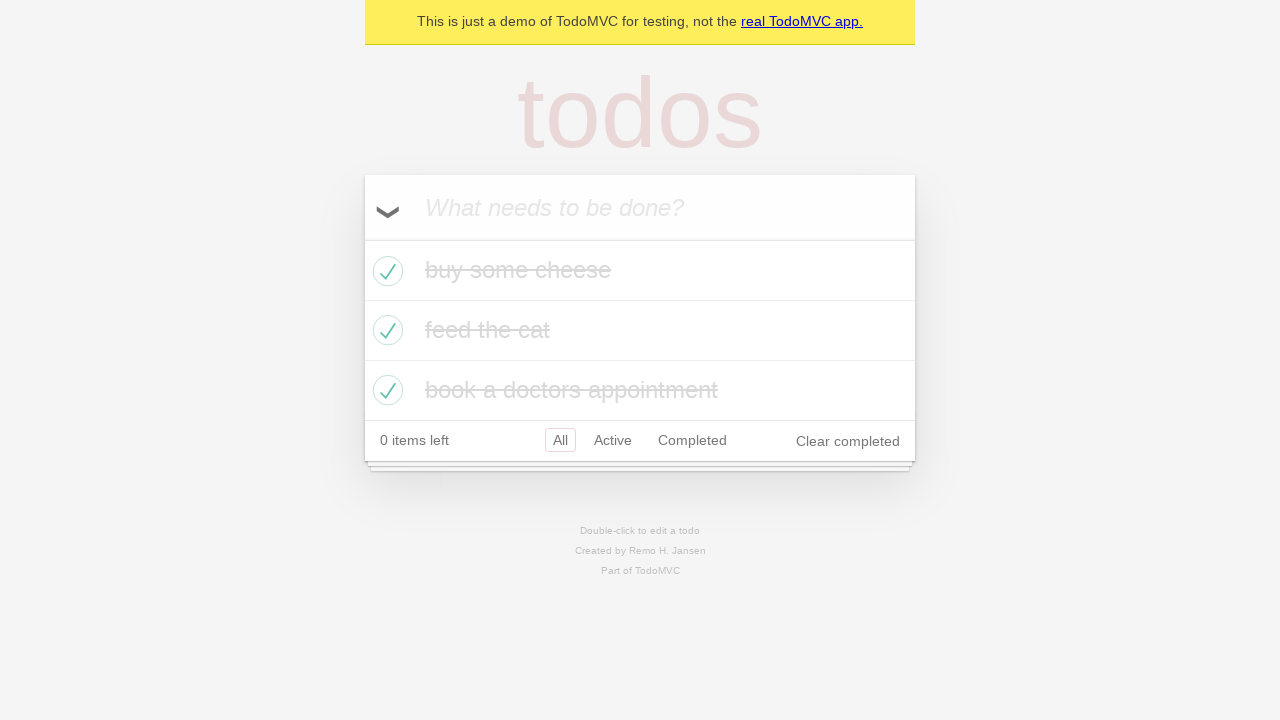